Tests autocomplete dropdown functionality by typing partial text, selecting a country from suggestions, and verifying the selection

Starting URL: https://rahulshettyacademy.com/dropdownsPractise/

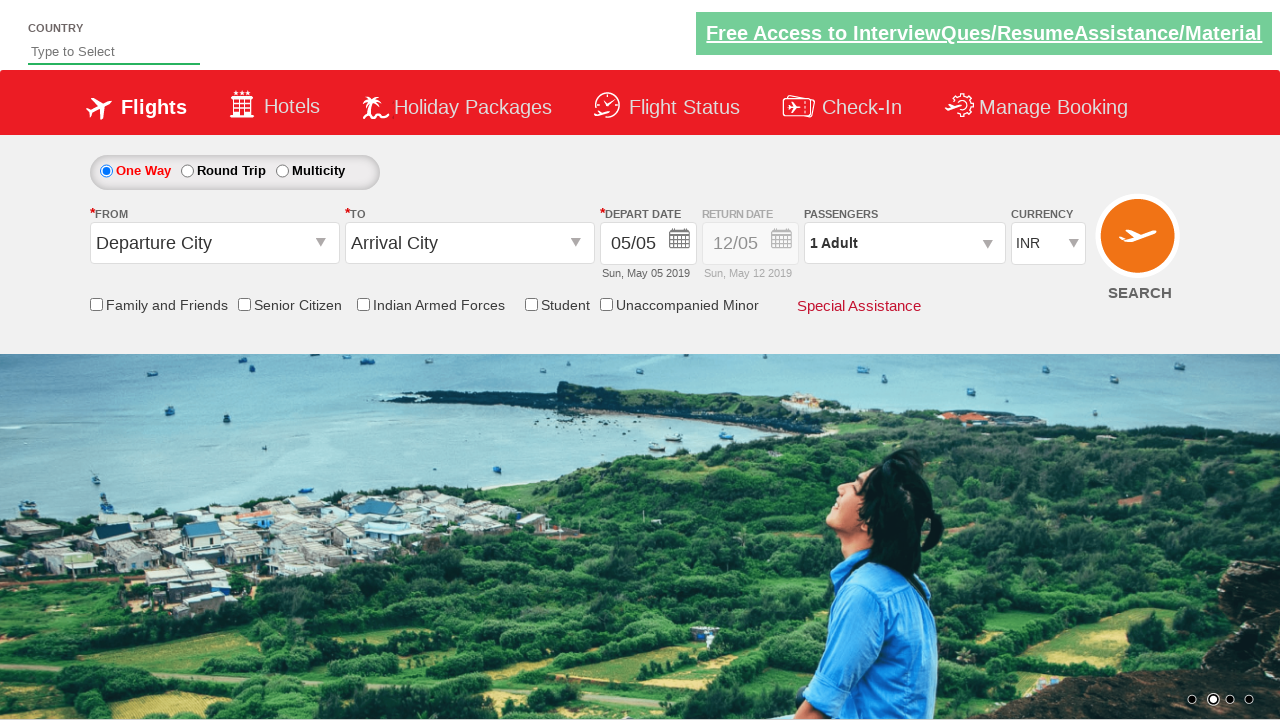

Filled autocomplete field with 'Ind' on #autosuggest
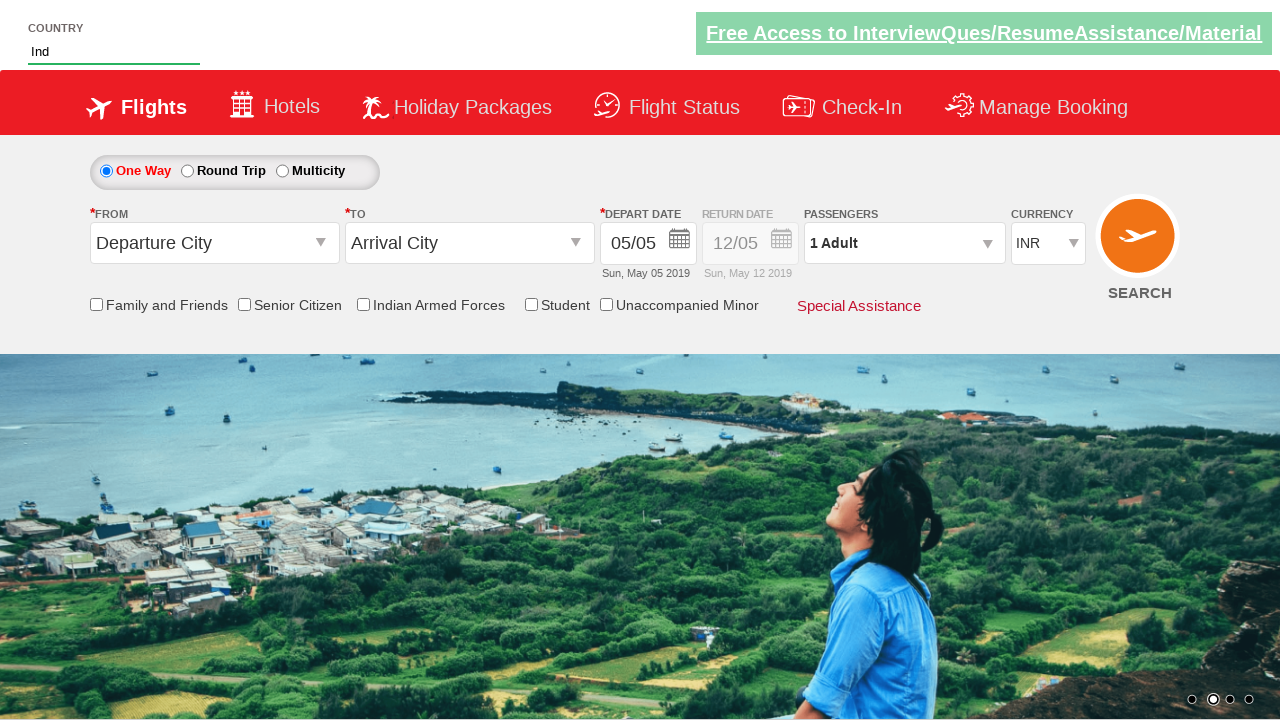

Dropdown suggestions appeared
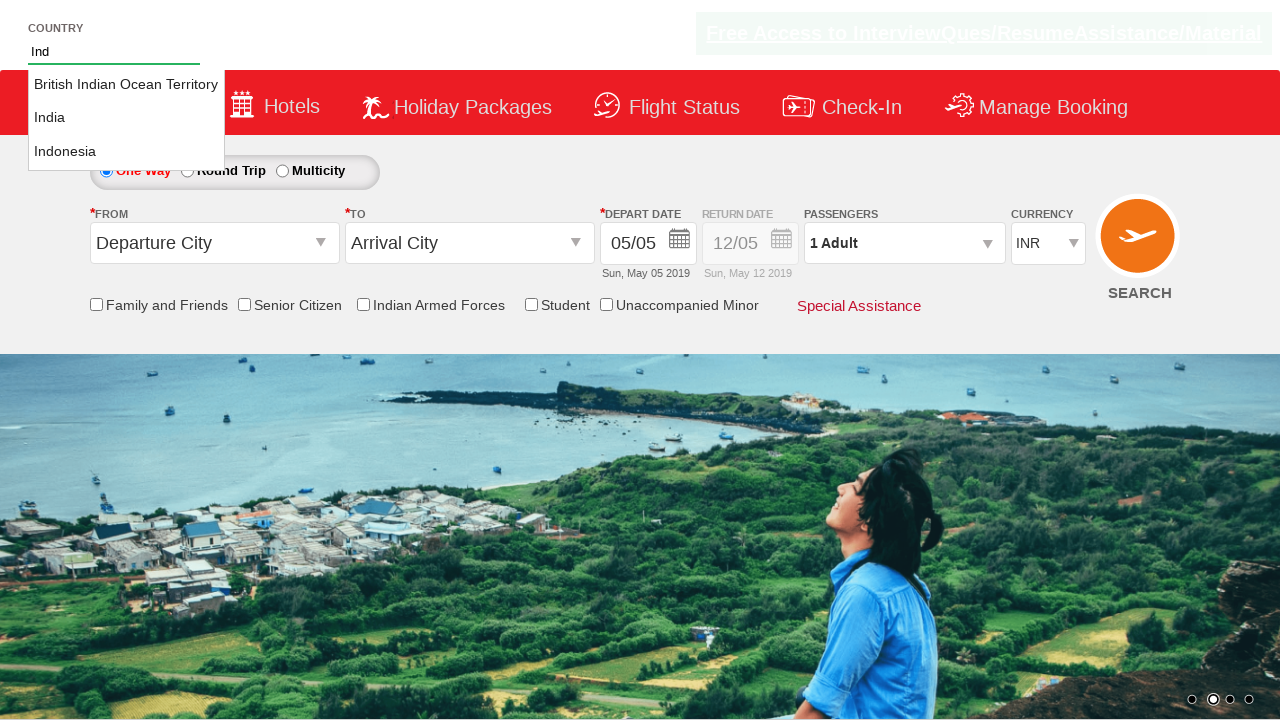

Retrieved all country suggestions from dropdown
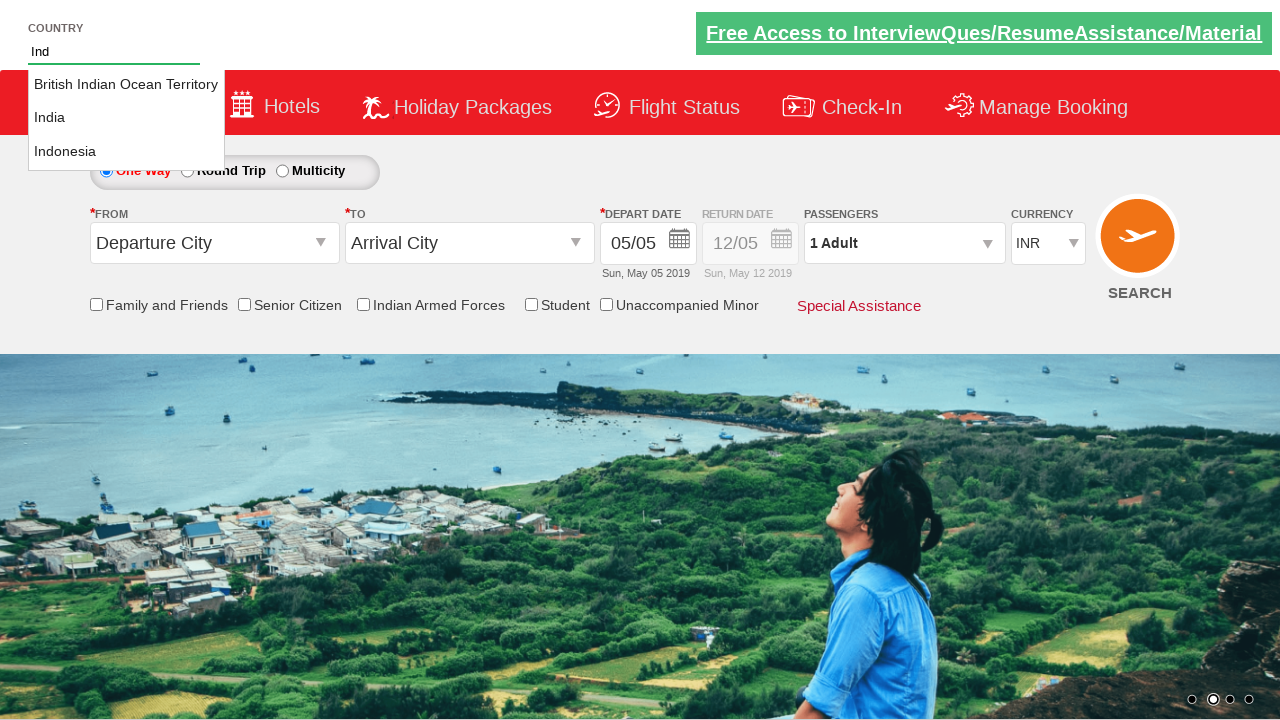

Clicked on 'India' from dropdown suggestions at (126, 118) on li.ui-menu-item a >> nth=1
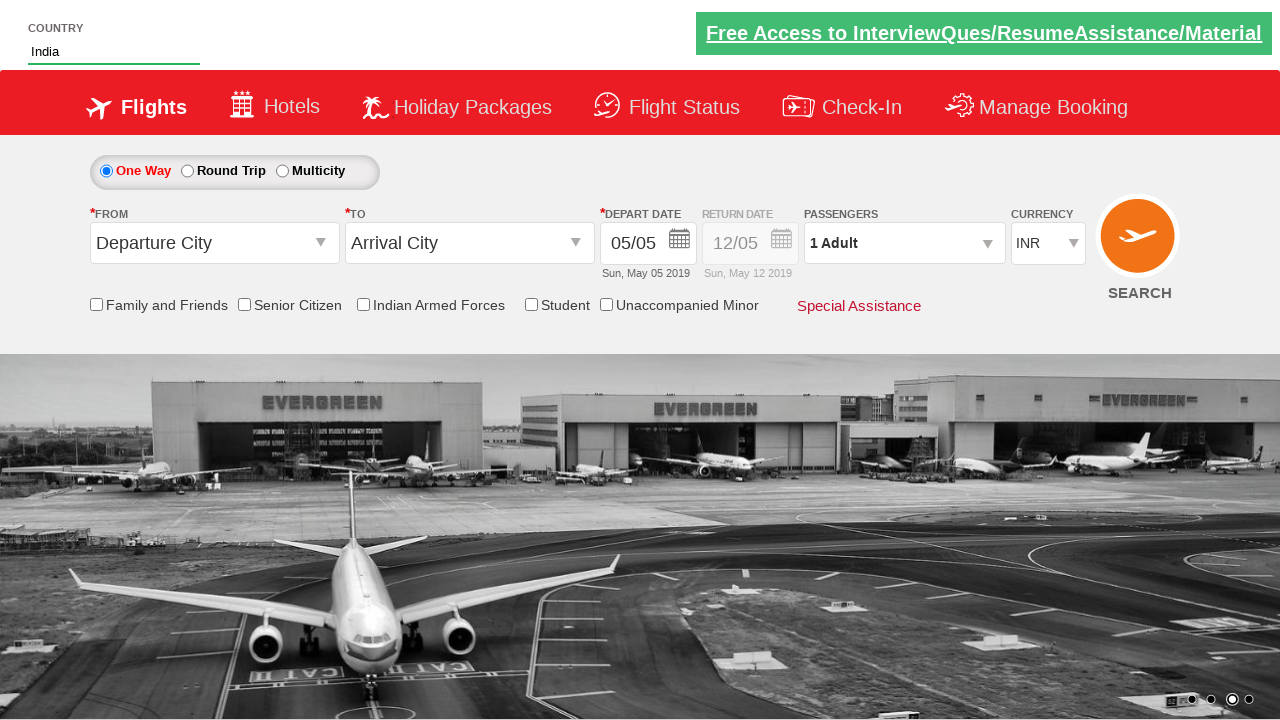

Verified that 'India' was successfully selected in autocomplete field
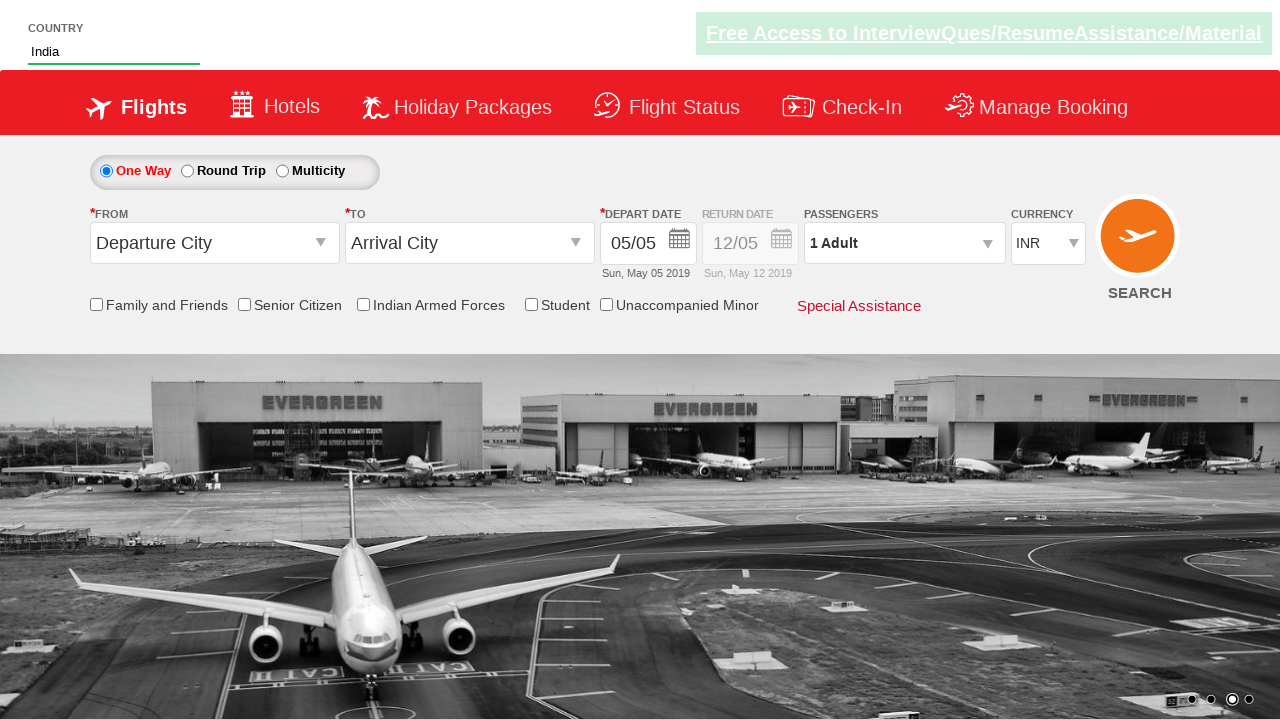

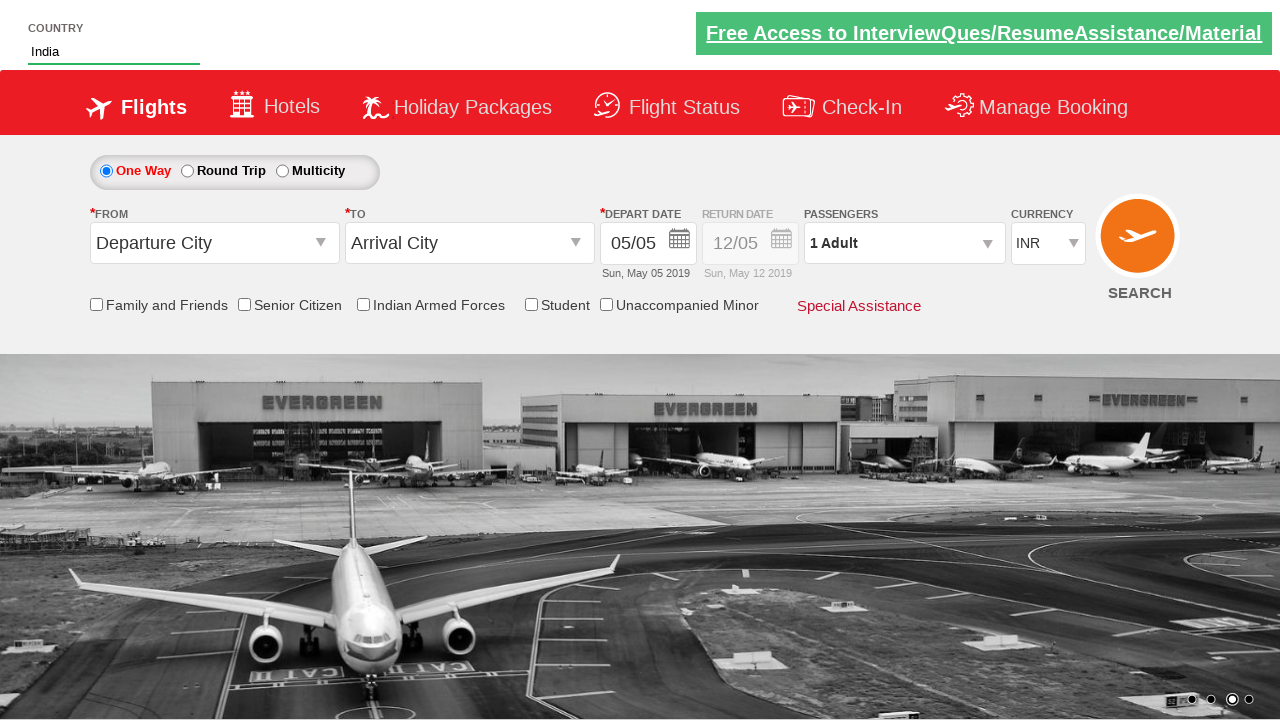